Tests that entered text is trimmed when editing a todo item

Starting URL: https://demo.playwright.dev/todomvc

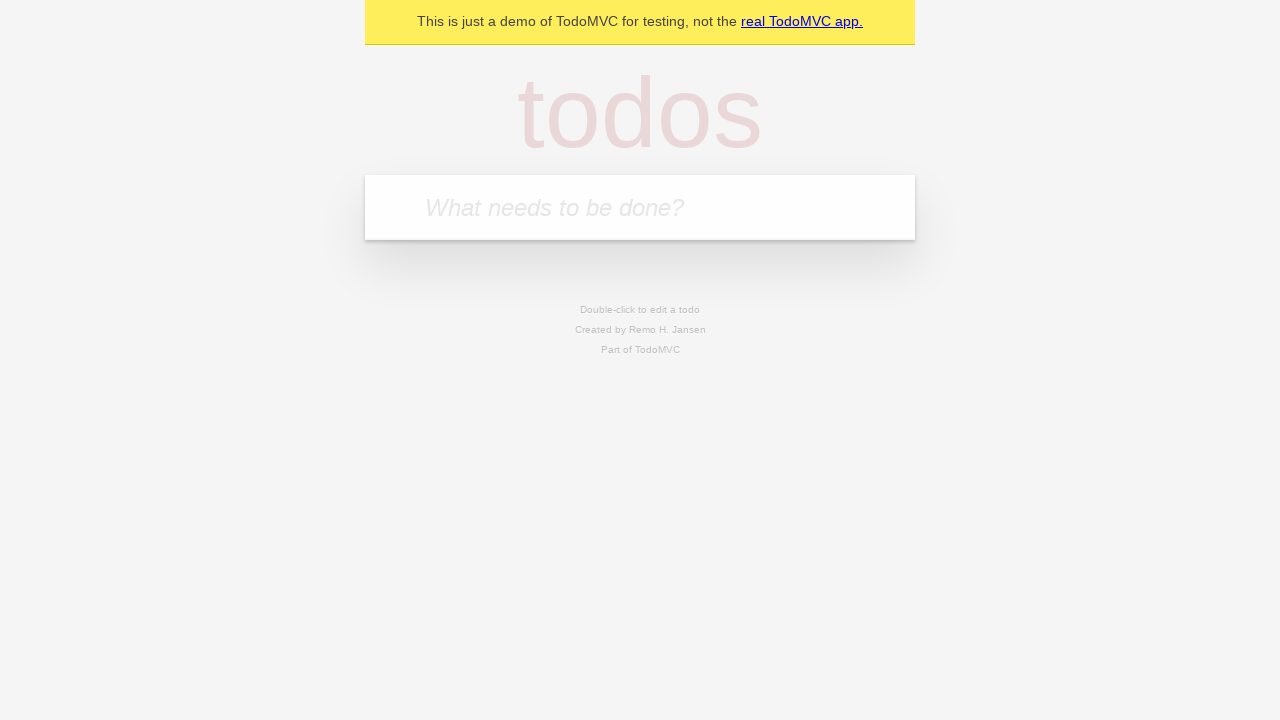

Filled new todo input with 'buy some cheese' on .new-todo
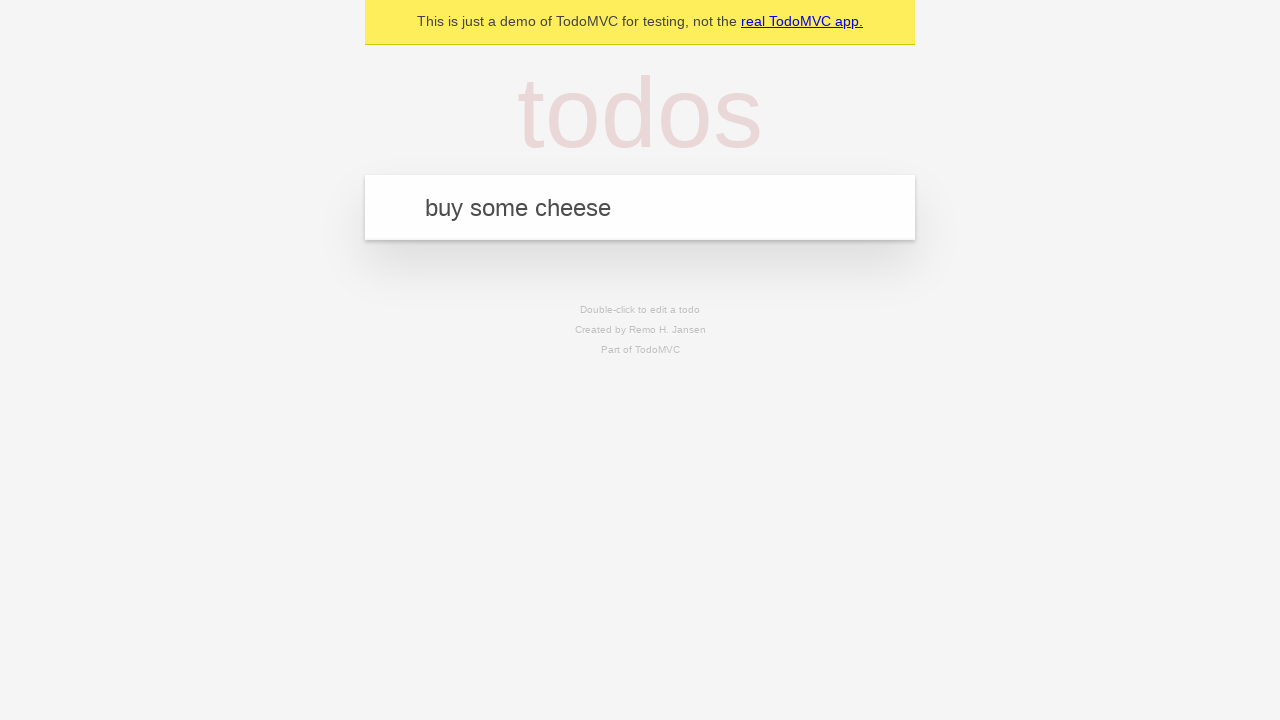

Pressed Enter to create first todo on .new-todo
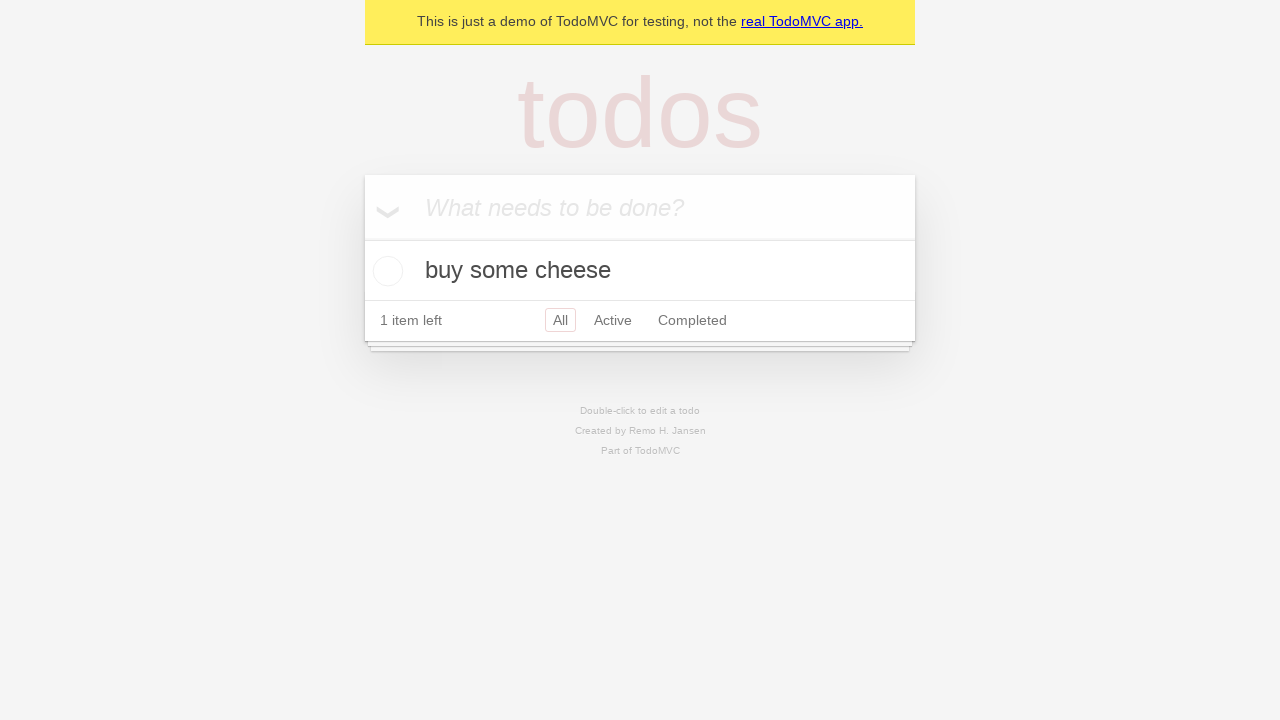

Filled new todo input with 'feed the cat' on .new-todo
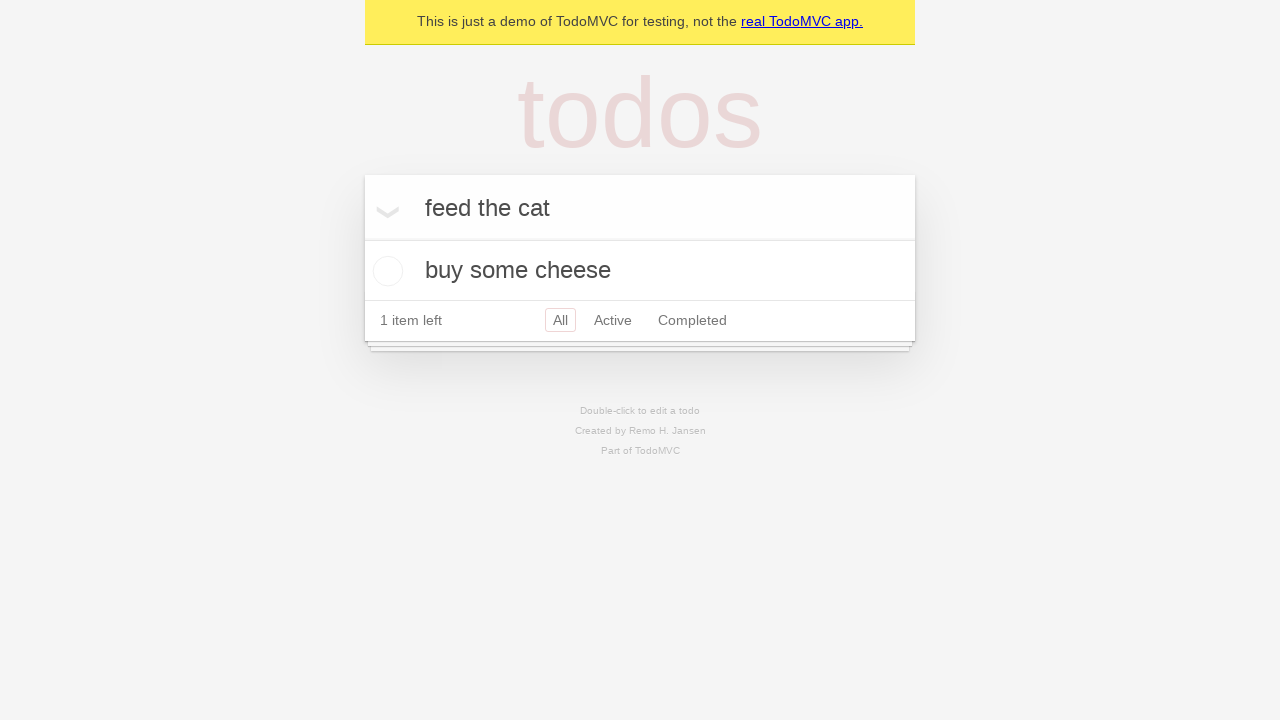

Pressed Enter to create second todo on .new-todo
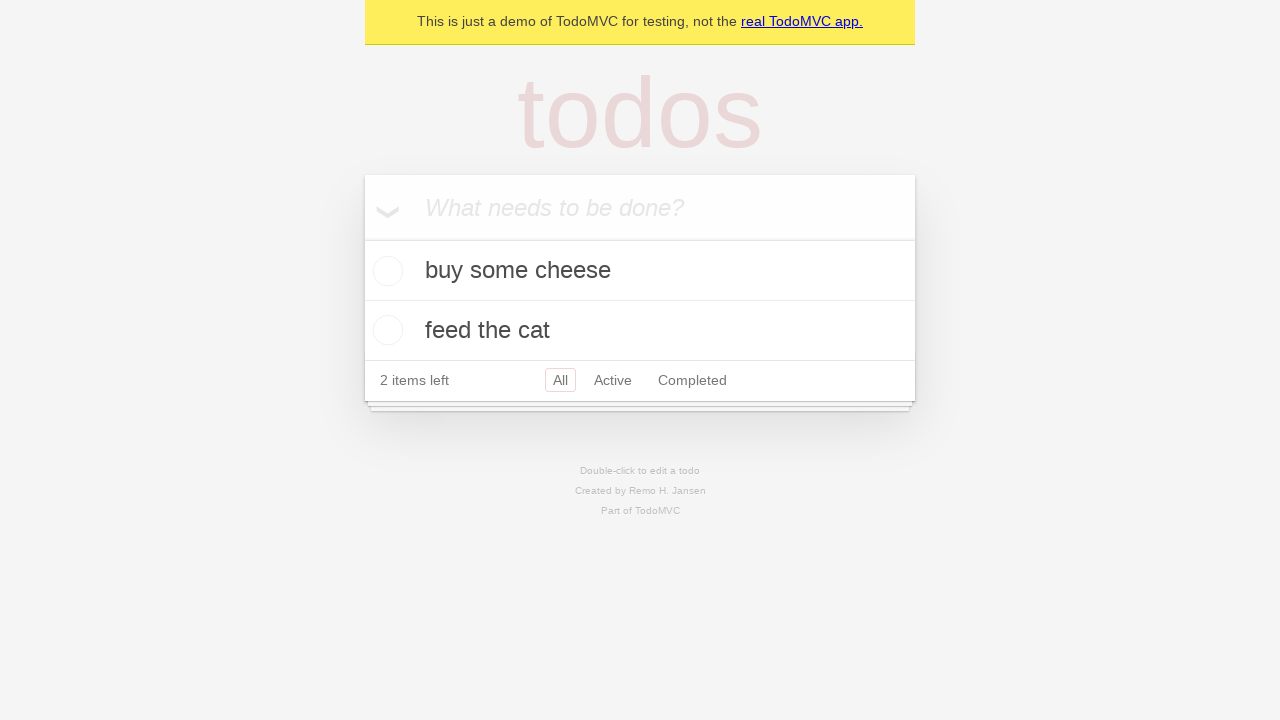

Filled new todo input with 'book a doctors appointment' on .new-todo
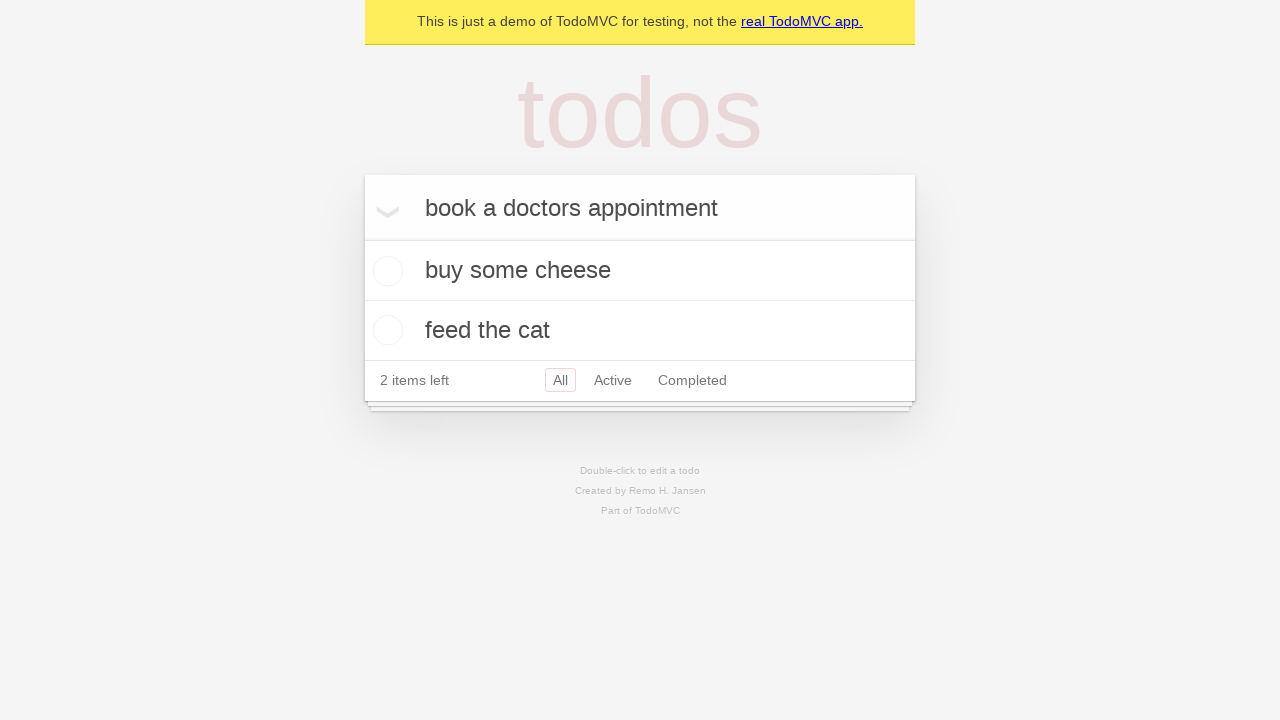

Pressed Enter to create third todo on .new-todo
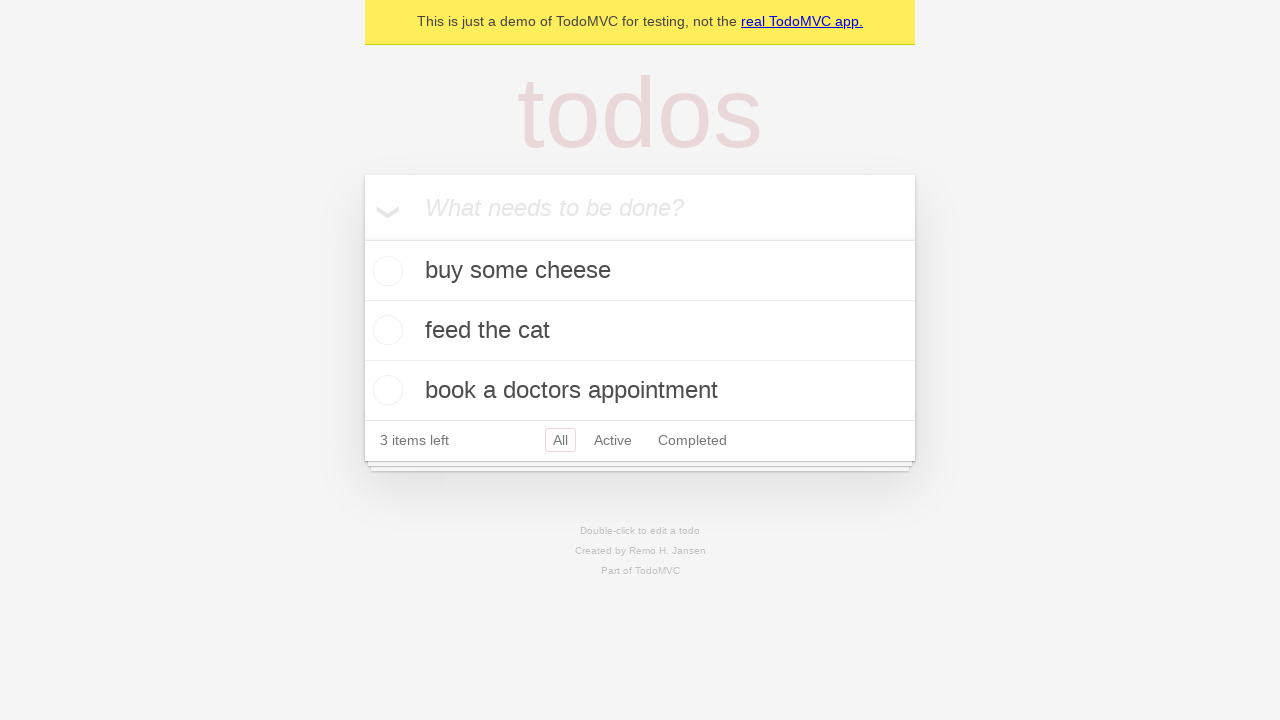

Double-clicked second todo to enter edit mode at (640, 331) on .todo-list li >> nth=1
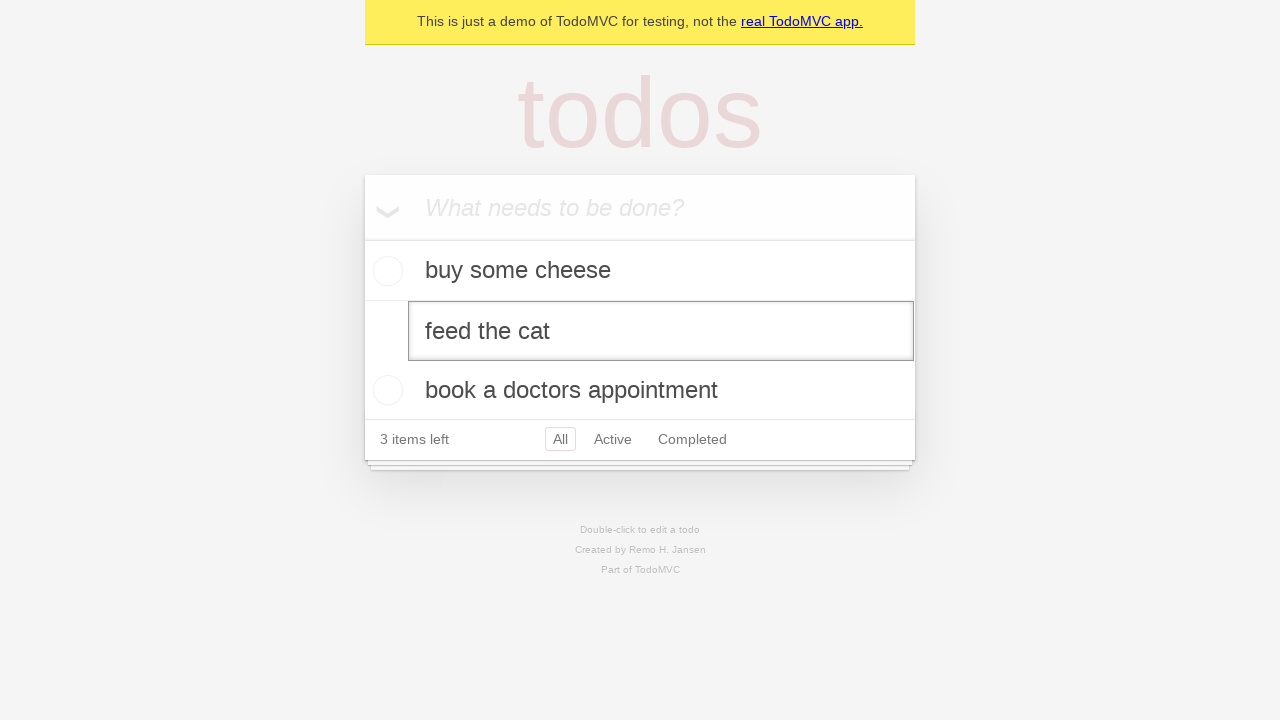

Filled edit field with text containing leading and trailing spaces on .todo-list li >> nth=1 >> .edit
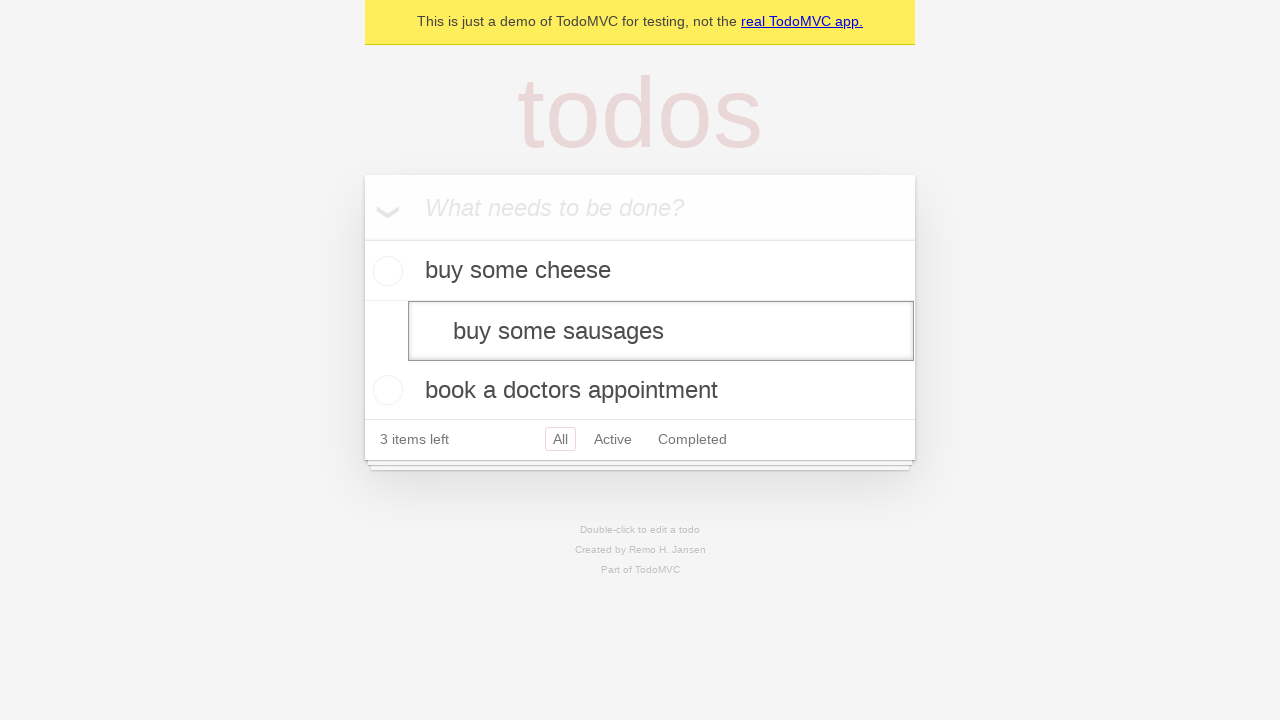

Pressed Enter to confirm edit and verify text is trimmed on .todo-list li >> nth=1 >> .edit
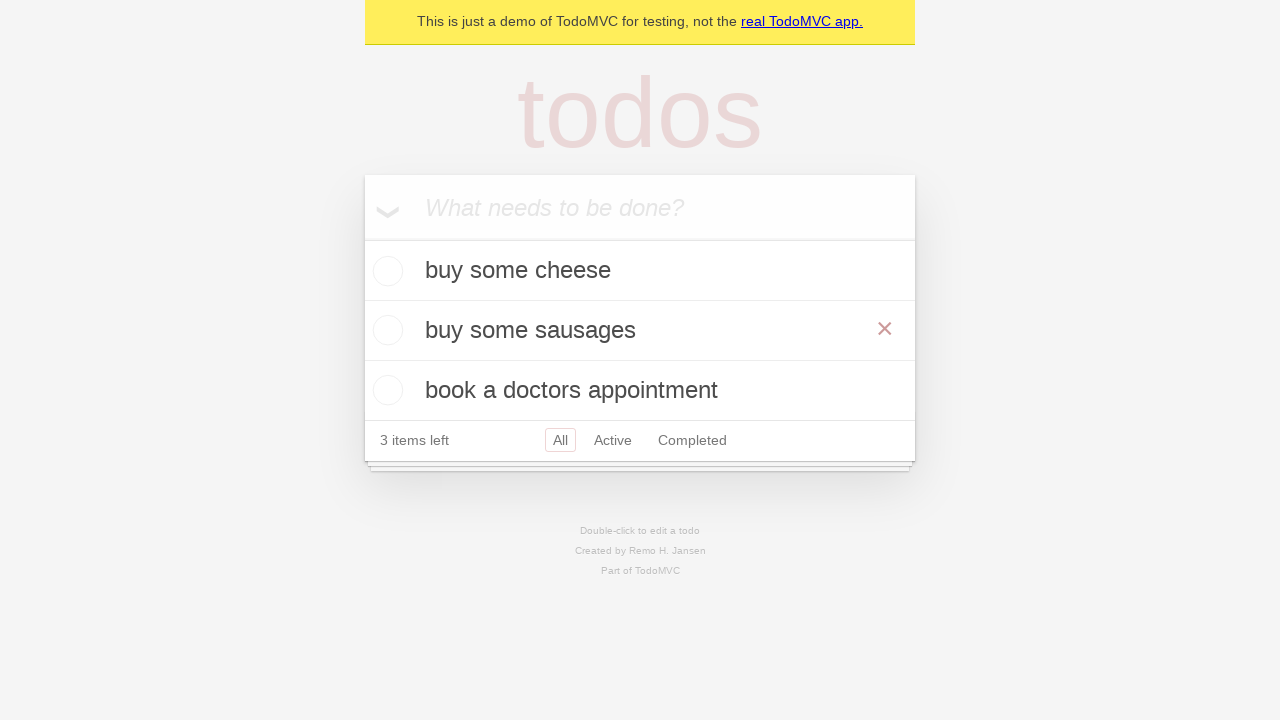

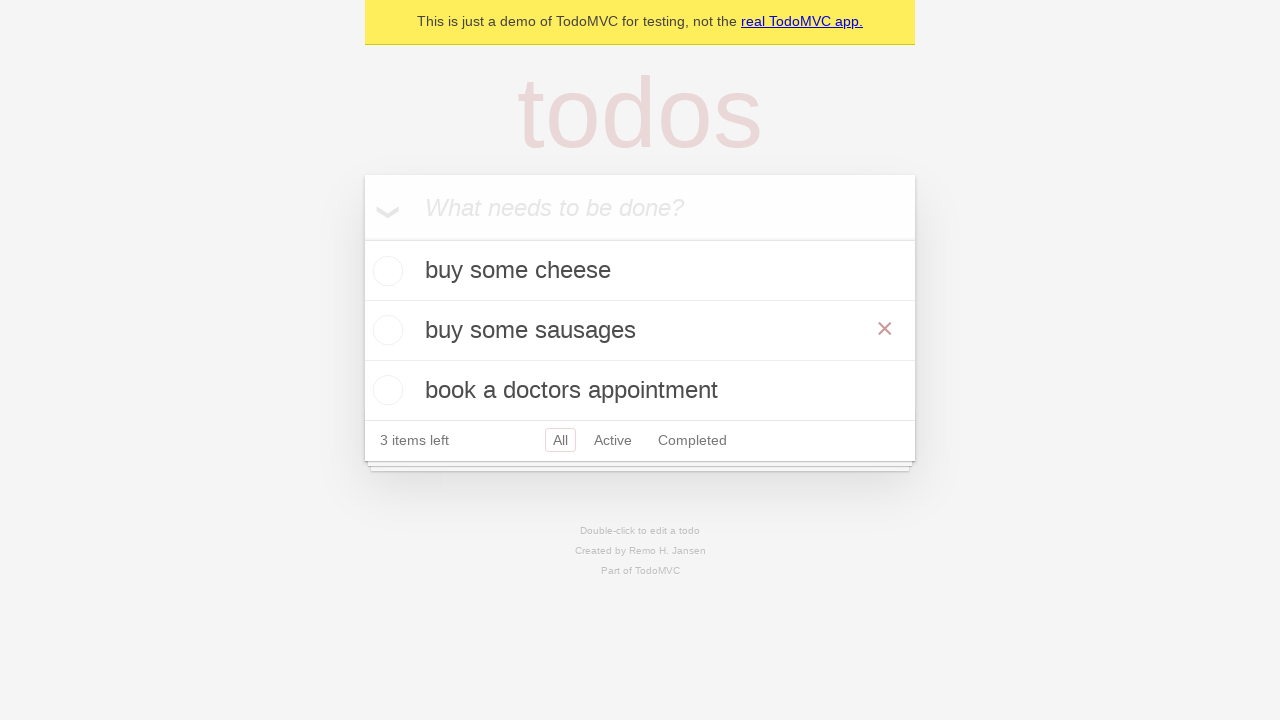